Tests that clicking the YouTube Home button in the header navigates to the YouTube homepage and verifies the page URL and title.

Starting URL: https://www.youtube.com/

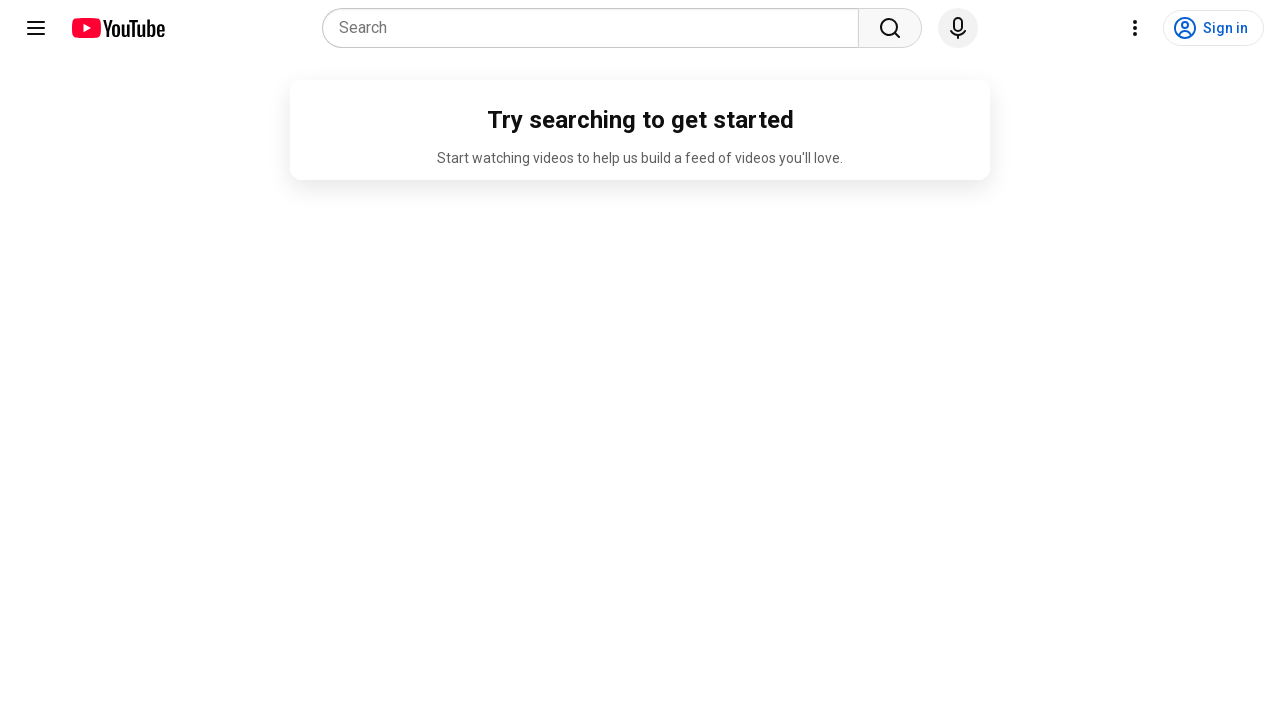

Clicked YouTube Home button in the header at (118, 28) on #start >> internal:role=link[name="YouTube Home"i]
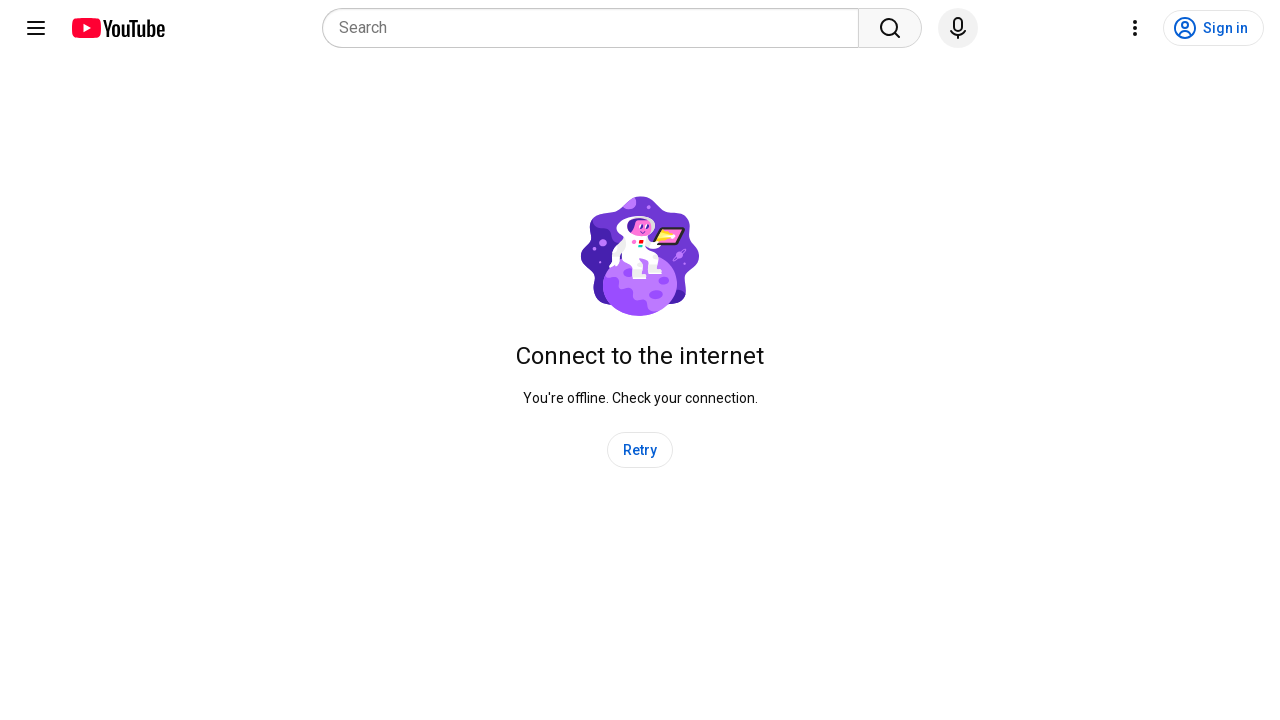

Verified navigation to YouTube homepage URL
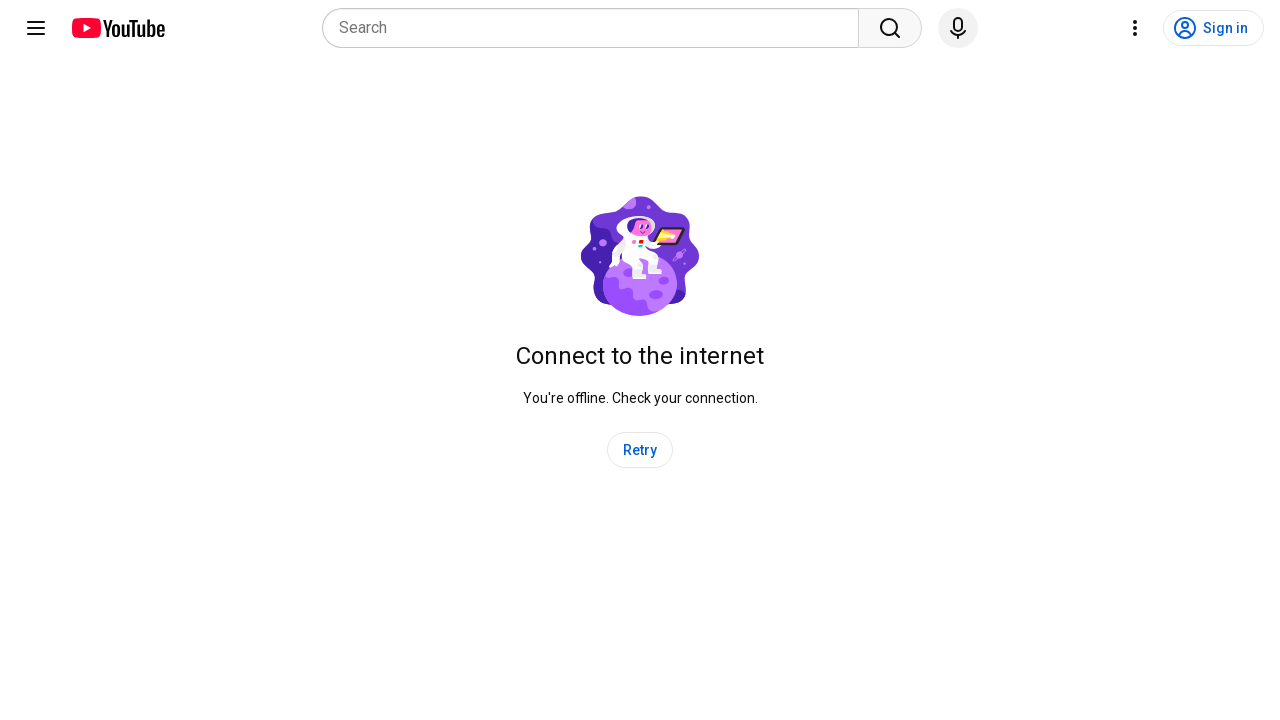

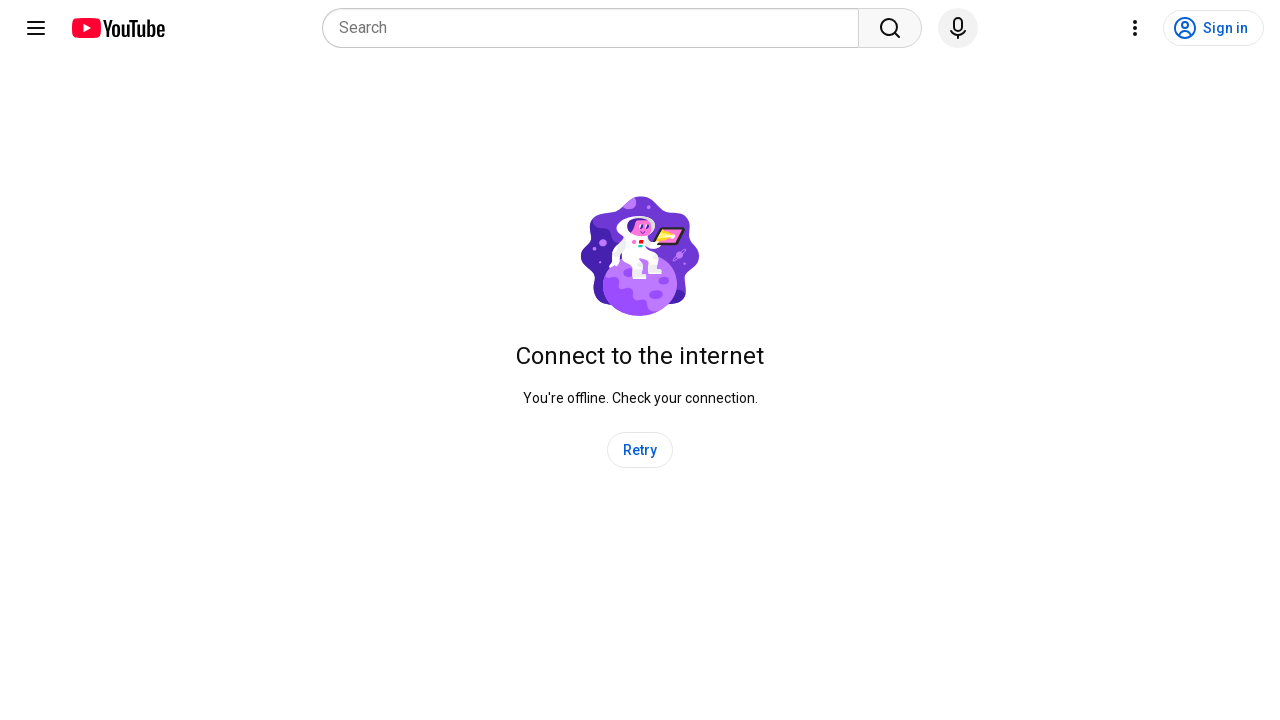